Tests a practice form by checking a checkbox, selecting radio button and dropdown options, filling a password field, submitting the form, then navigating to Shop and adding a Nokia Edge product to cart

Starting URL: https://rahulshettyacademy.com/angularpractice/

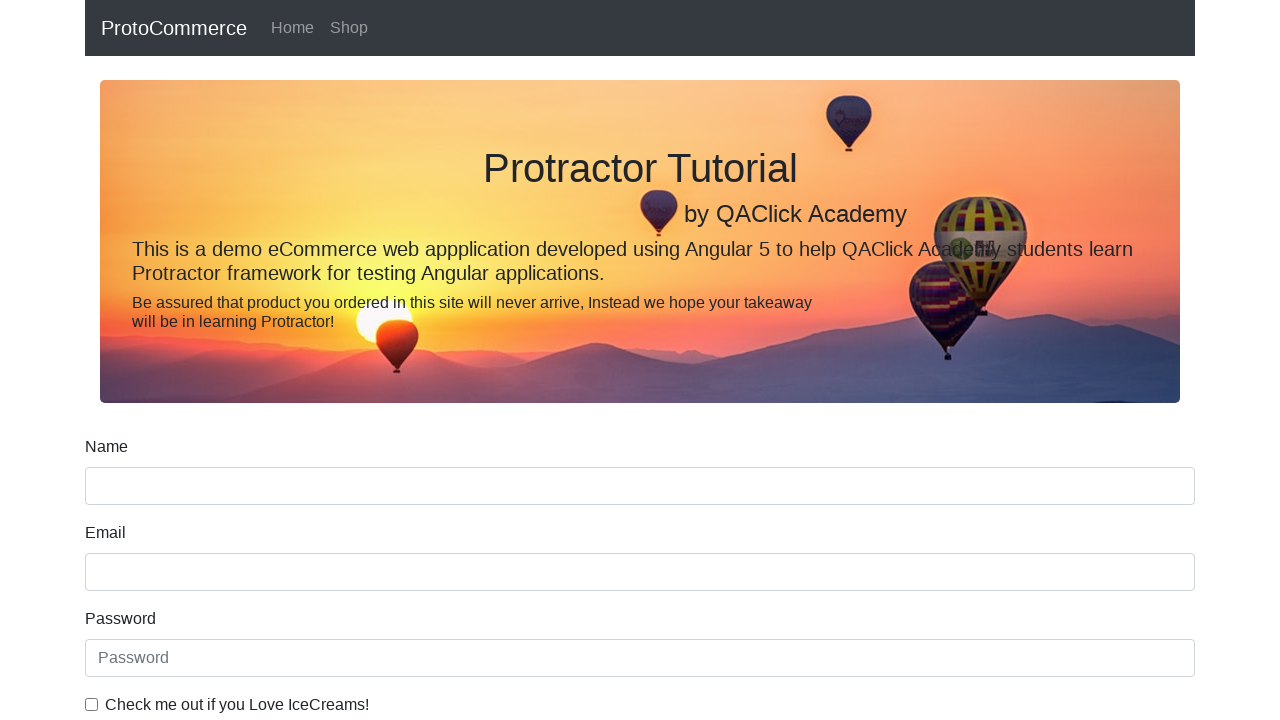

Clicked ice cream checkbox at (92, 704) on internal:label="Check me out if you Love IceCreams!"i
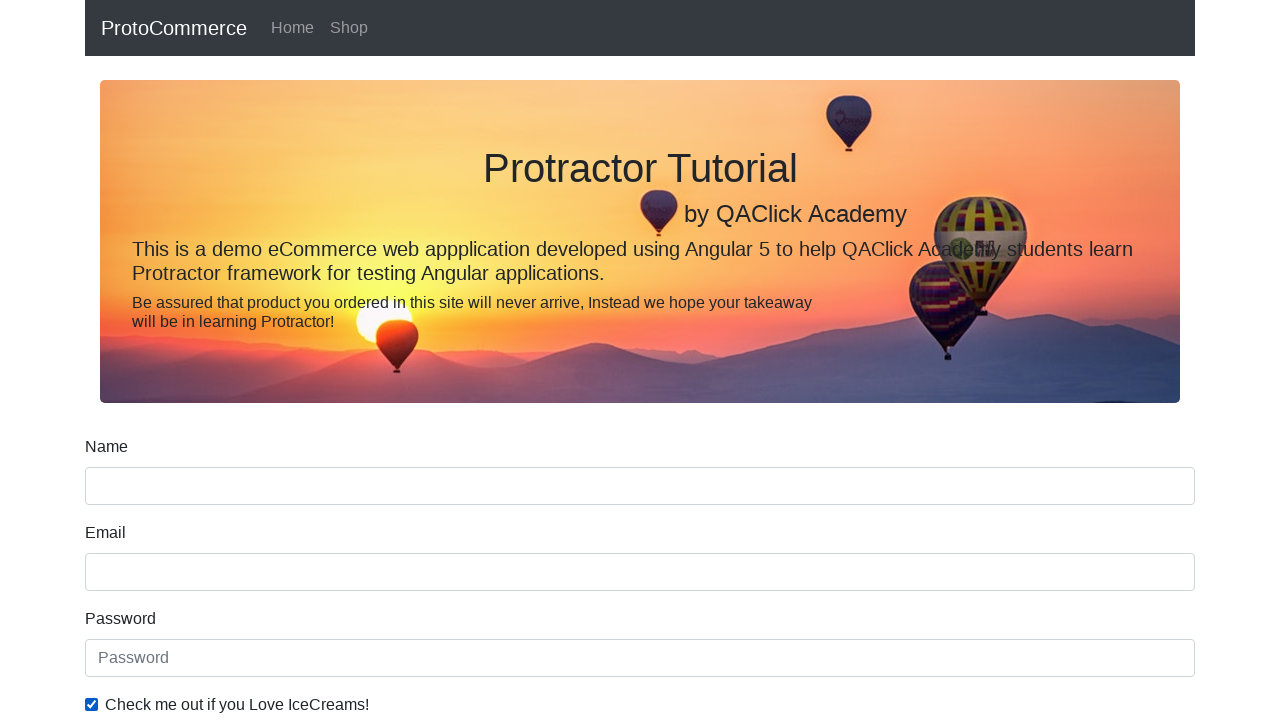

Selected Employed radio button at (326, 360) on internal:label="Employed"i
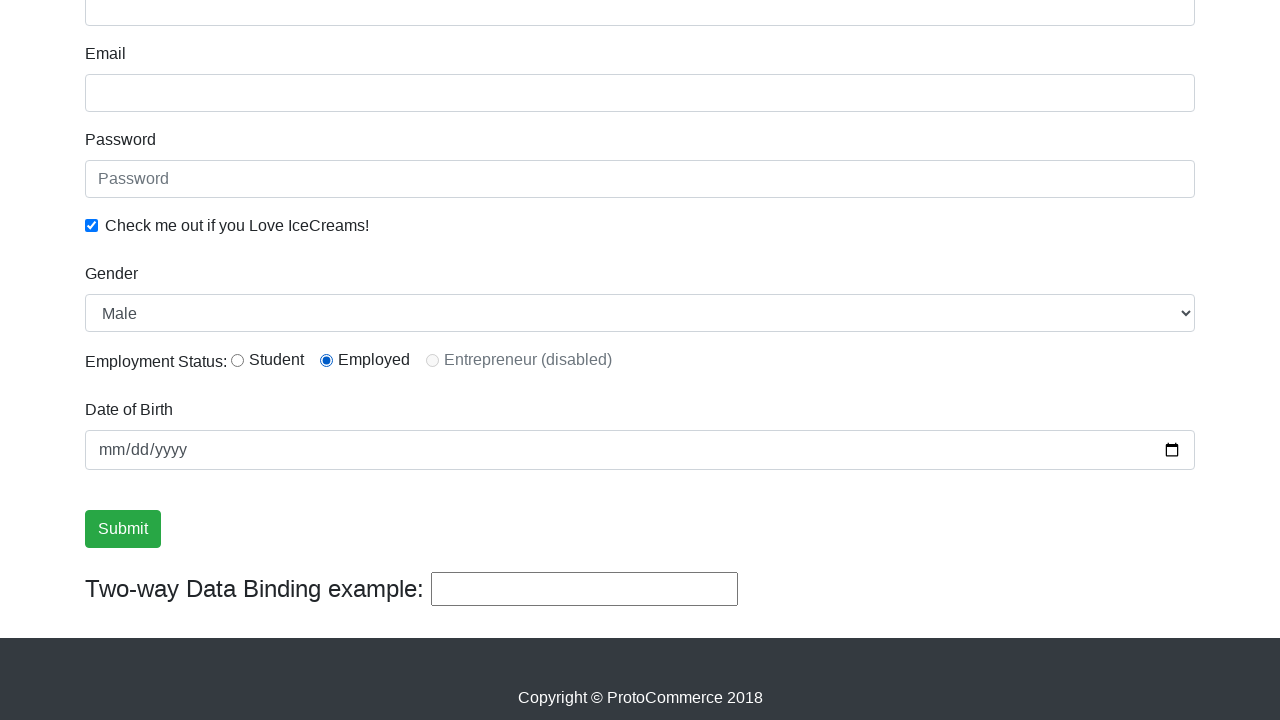

Selected Female from Gender dropdown on internal:label="Gender"i
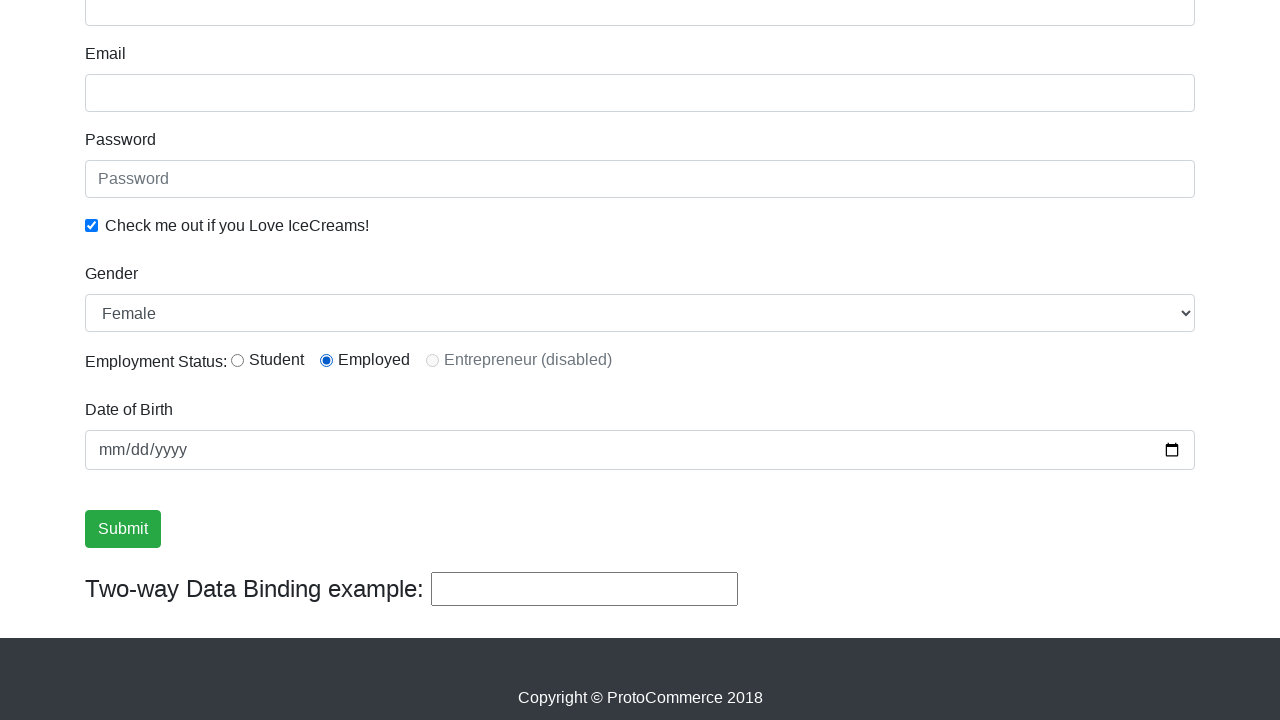

Filled password field with 'TestPassword123' on internal:attr=[placeholder="Password"i]
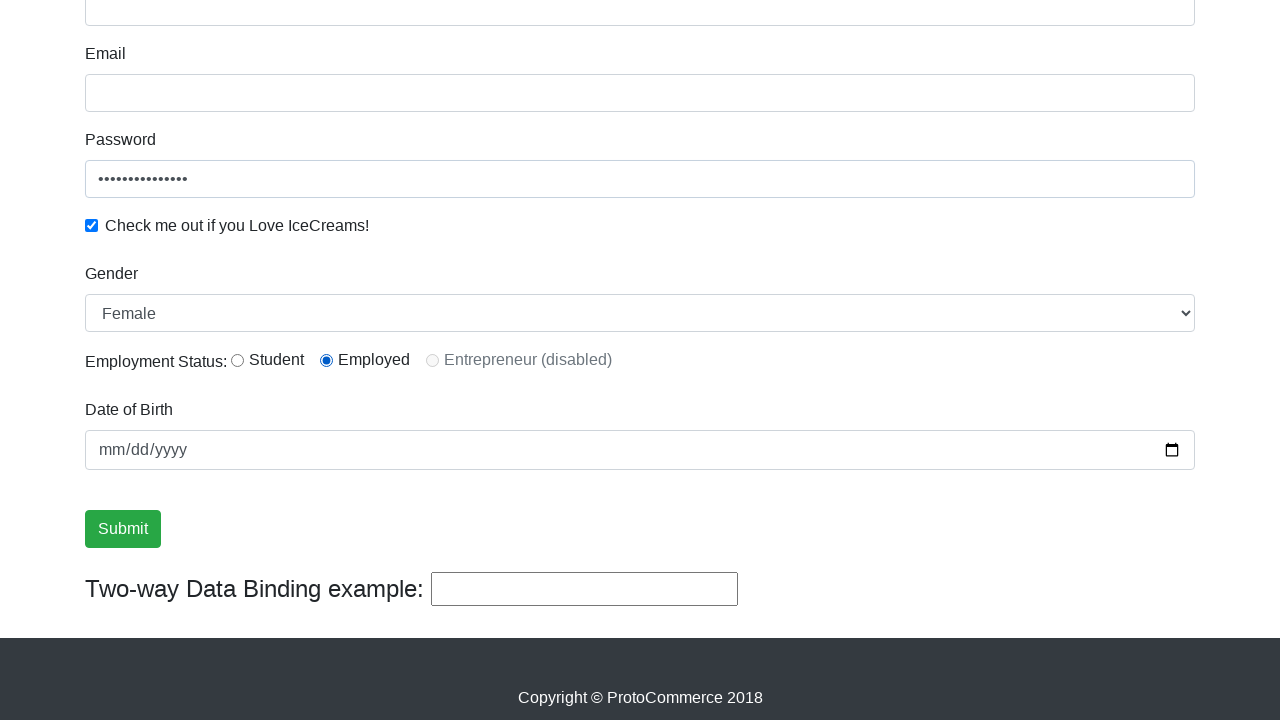

Clicked Submit button at (123, 529) on internal:role=button[name="Submit"i]
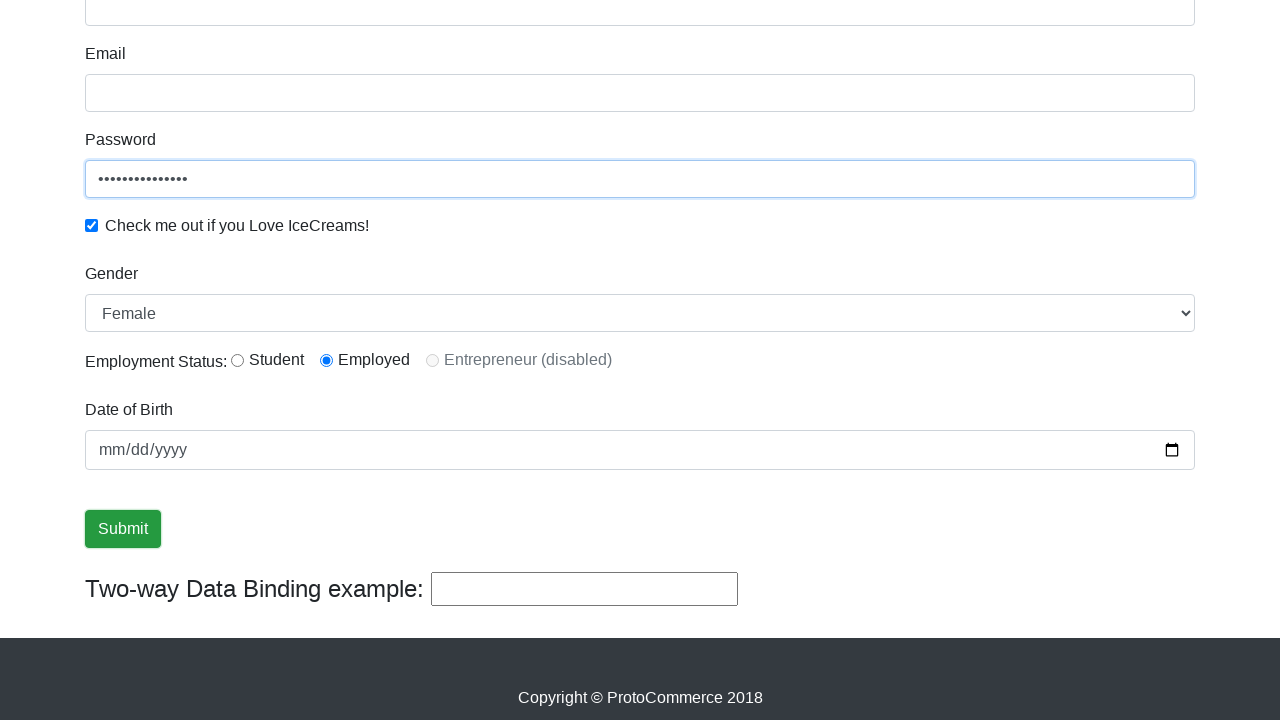

Success message appeared on form submission
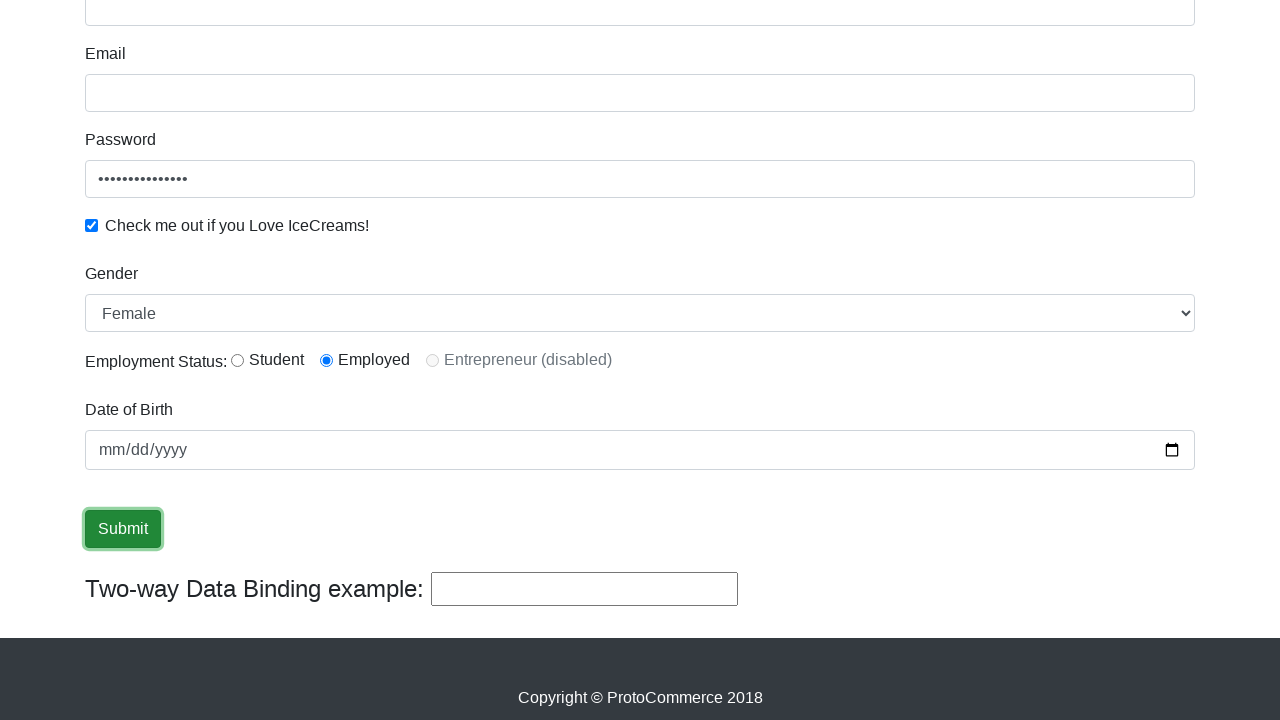

Clicked Shop link to navigate to shop page at (349, 28) on internal:role=link[name="Shop"i]
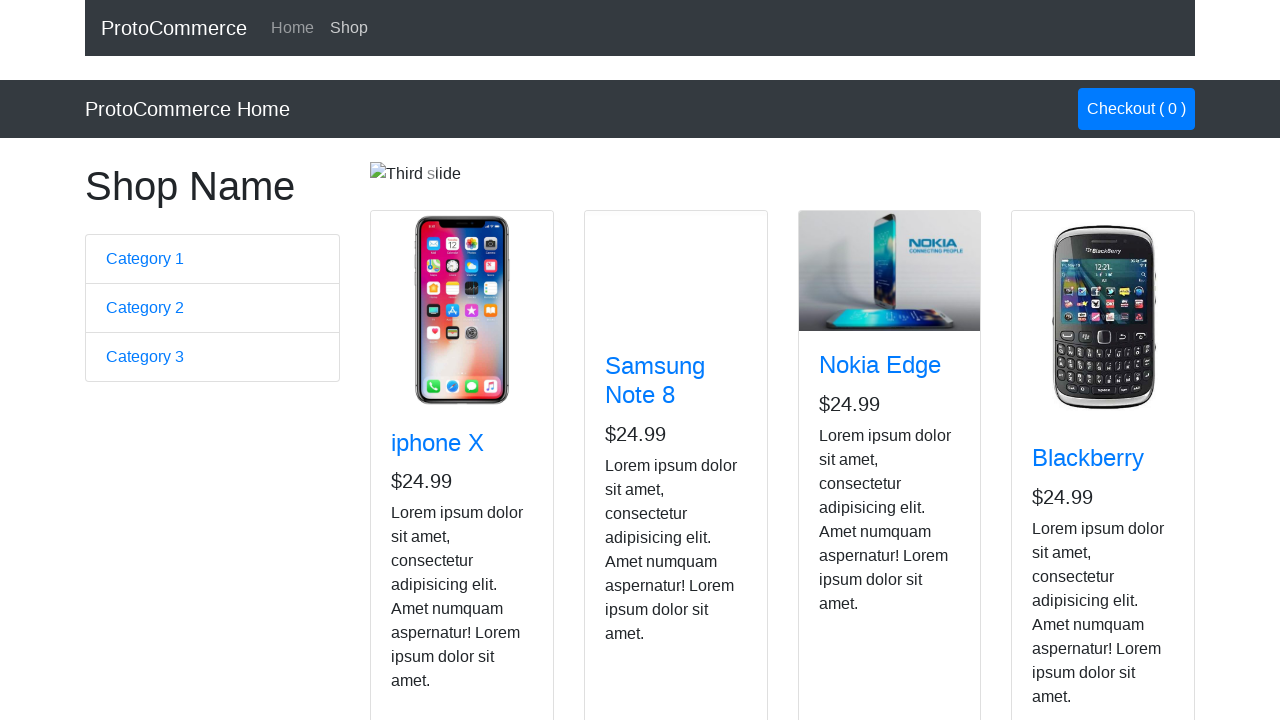

Clicked Add to Cart button for Nokia Edge product at (854, 528) on app-card >> internal:has-text="Nokia Edge"i >> internal:role=button
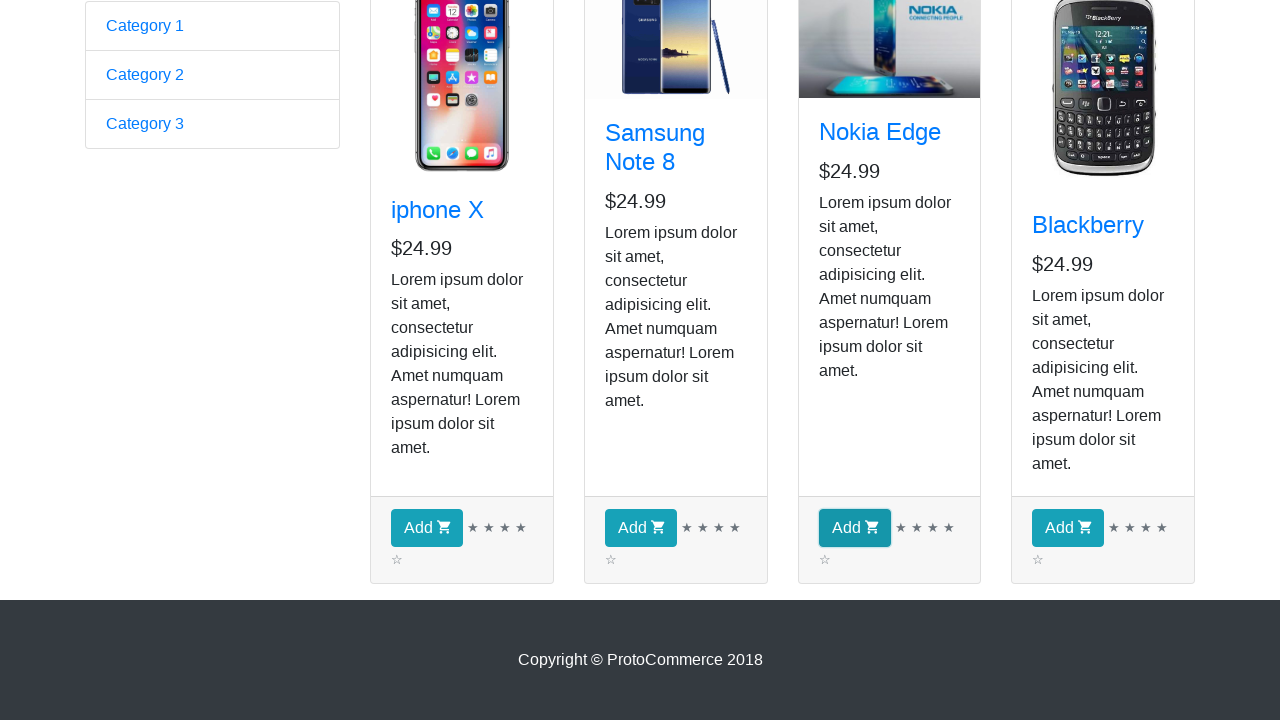

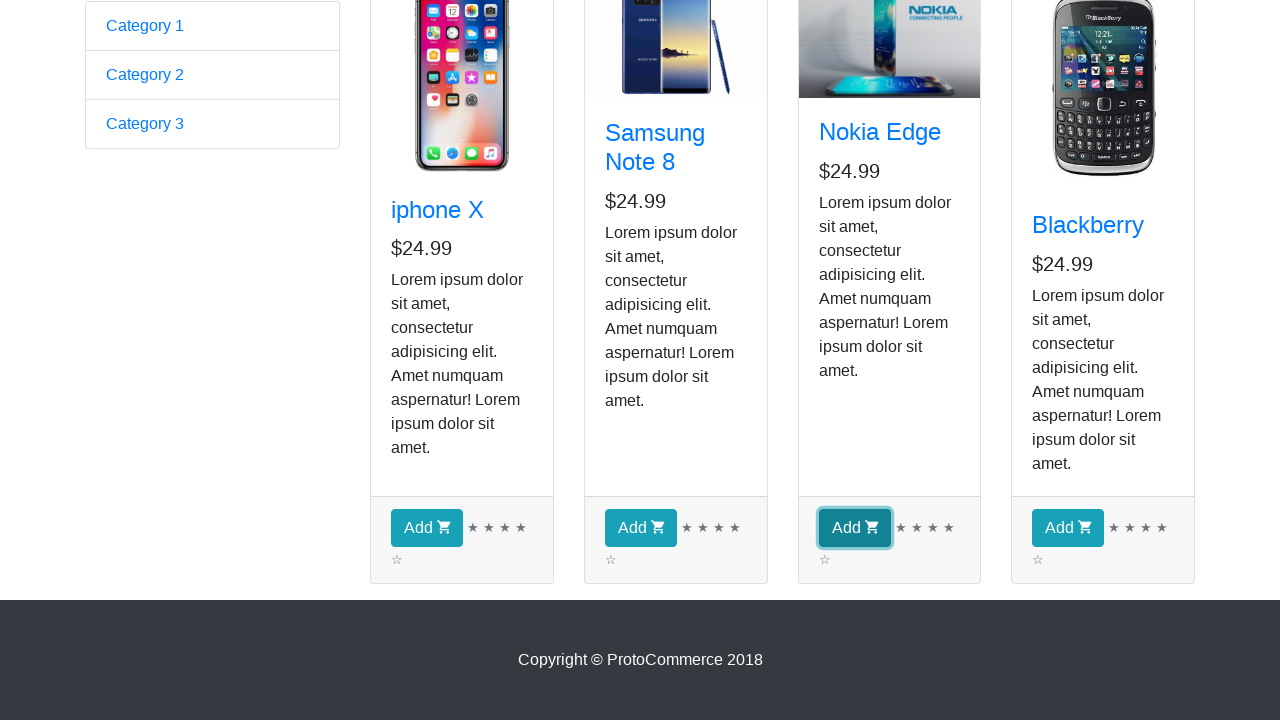